Tests user registration by filling out the registration form with personal details and submitting

Starting URL: https://parabank.parasoft.com/parabank/index.htm

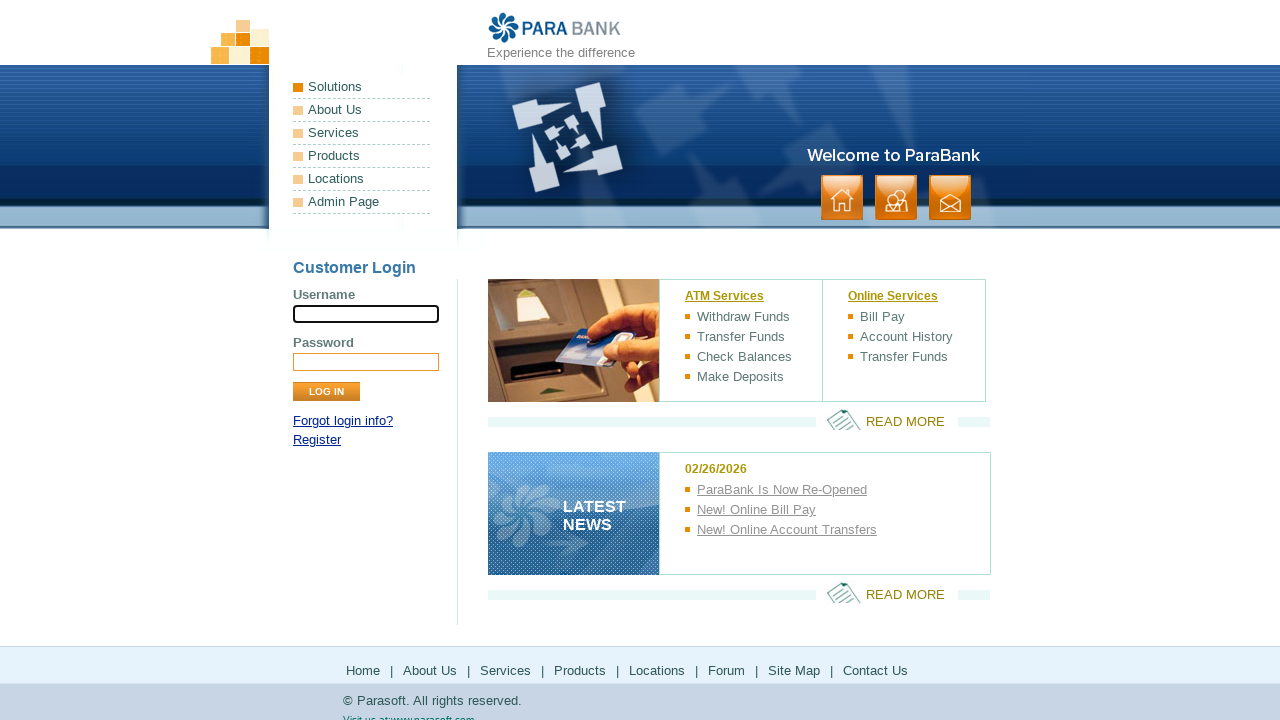

Clicked Register link to navigate to registration form at (317, 440) on a:text('Register')
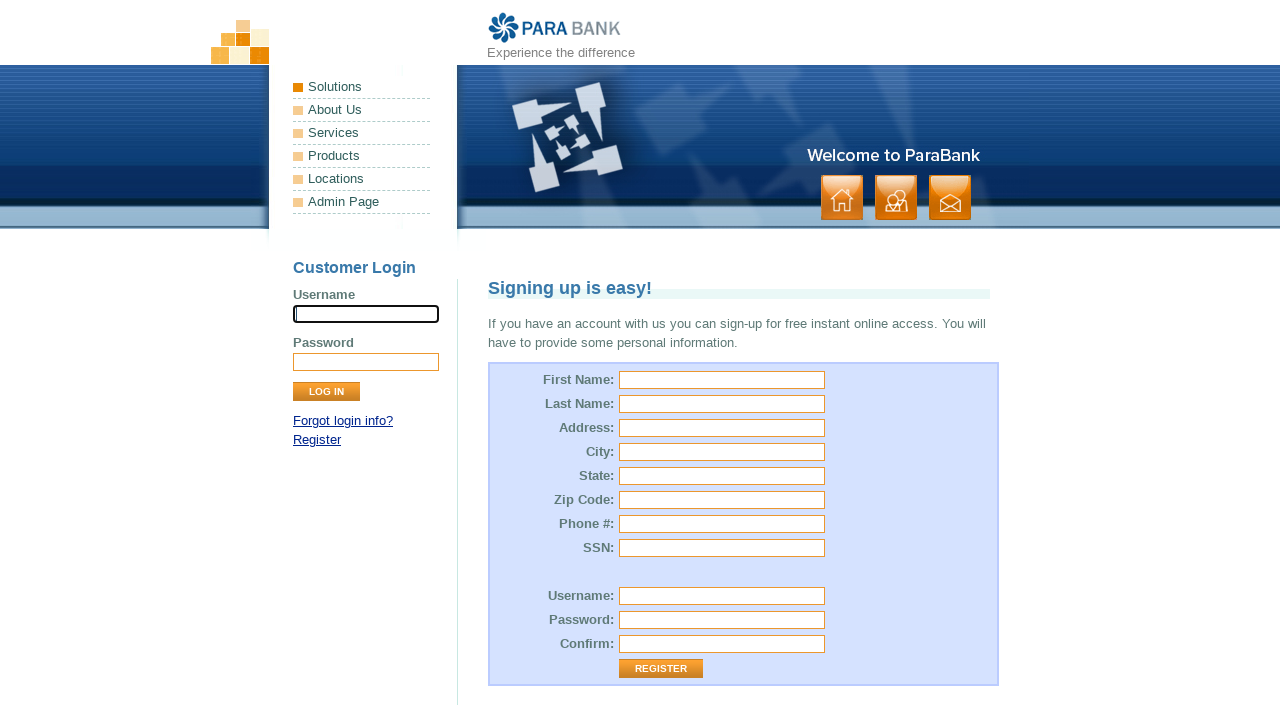

Filled first name field with 'Umi' on input#customer\.firstName
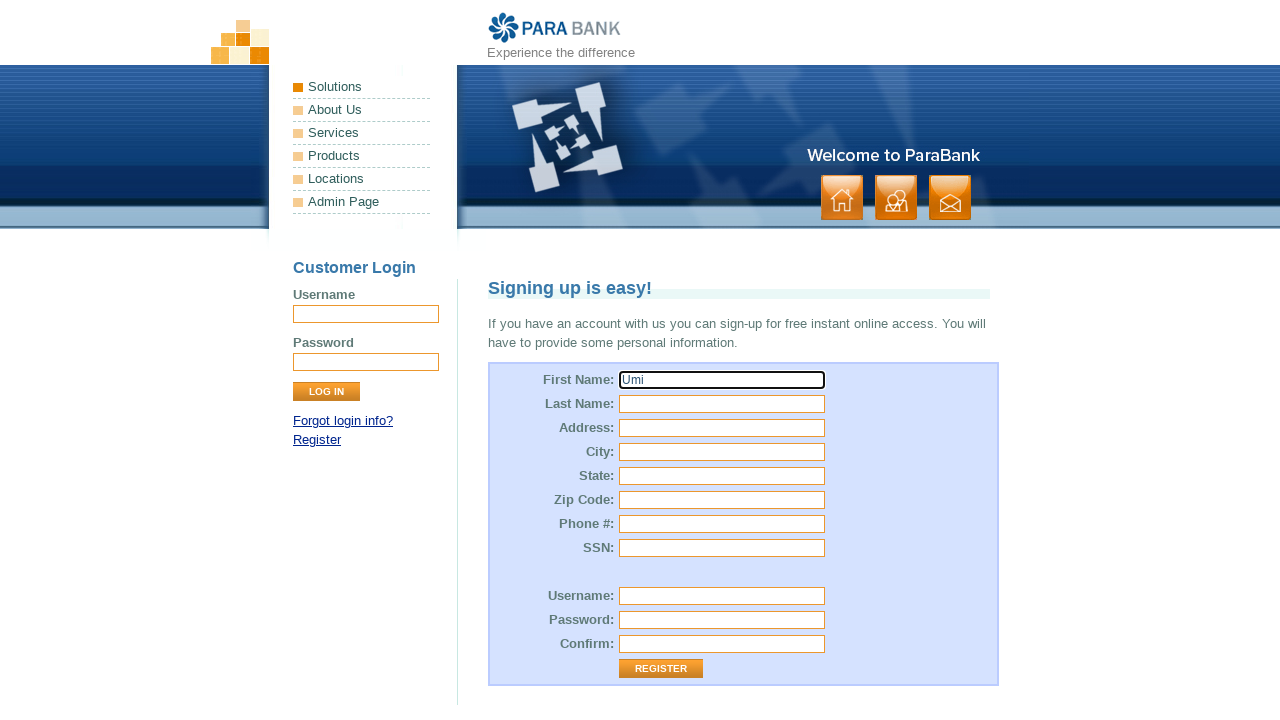

Filled last name field with 'Patel' on input#customer\.lastName
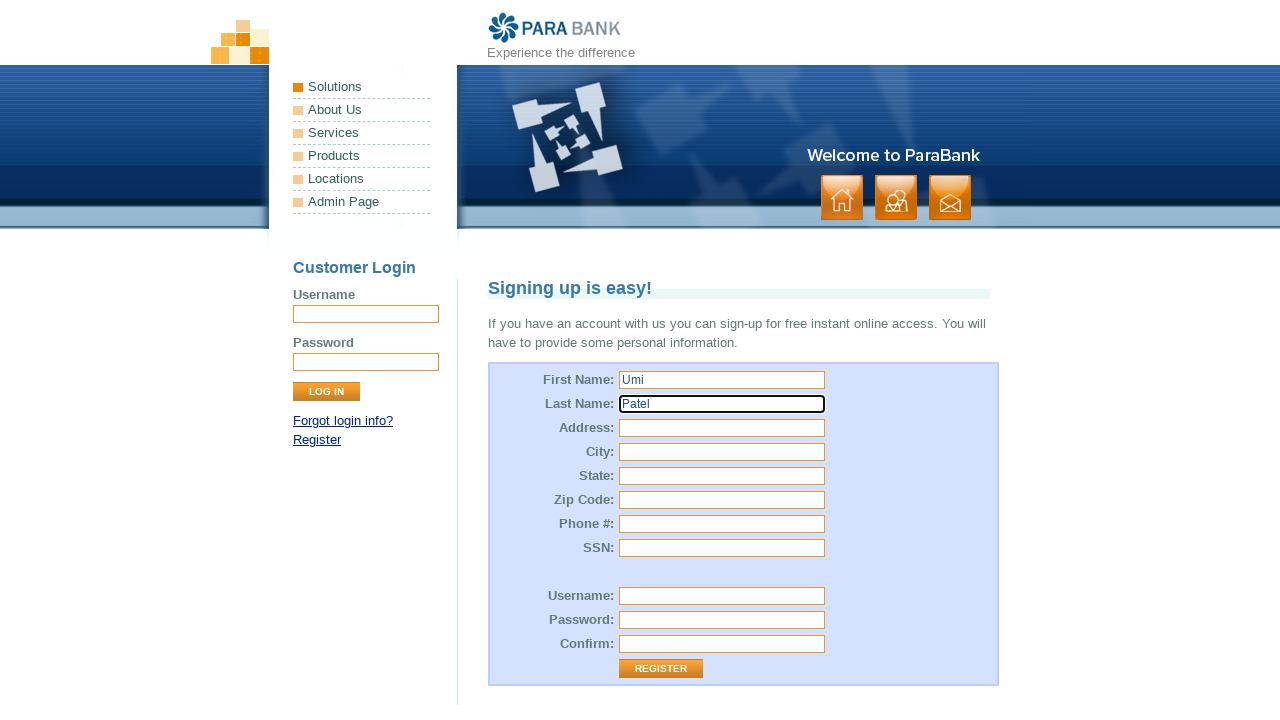

Filled street address field with 'Queen Road' on input#customer\.address\.street
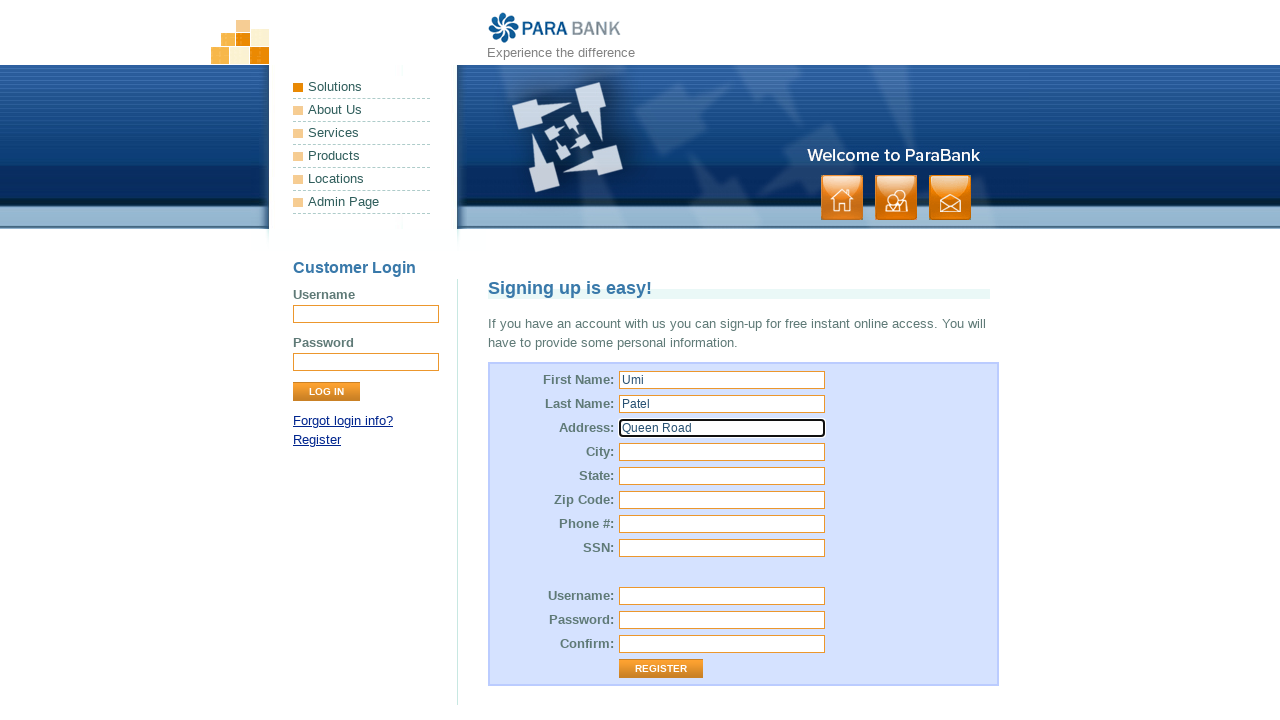

Filled city field with 'London' on input#customer\.address\.city
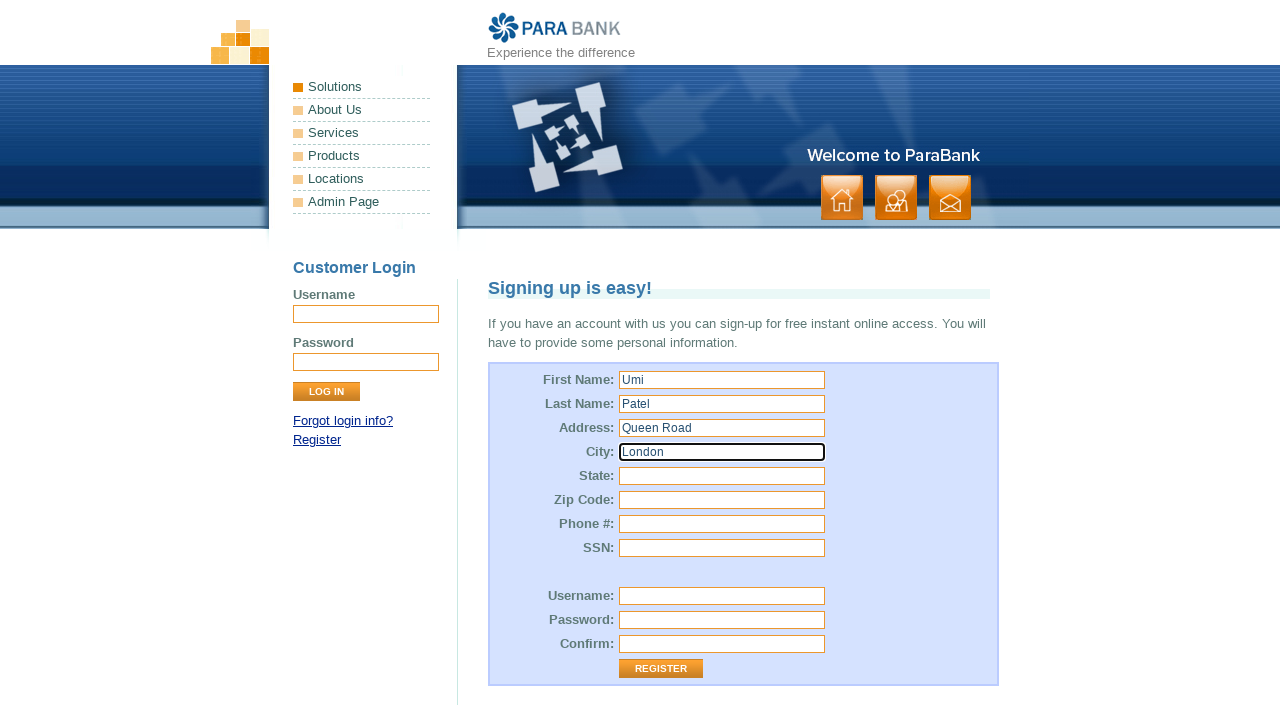

Filled state field with 'England' on input#customer\.address\.state
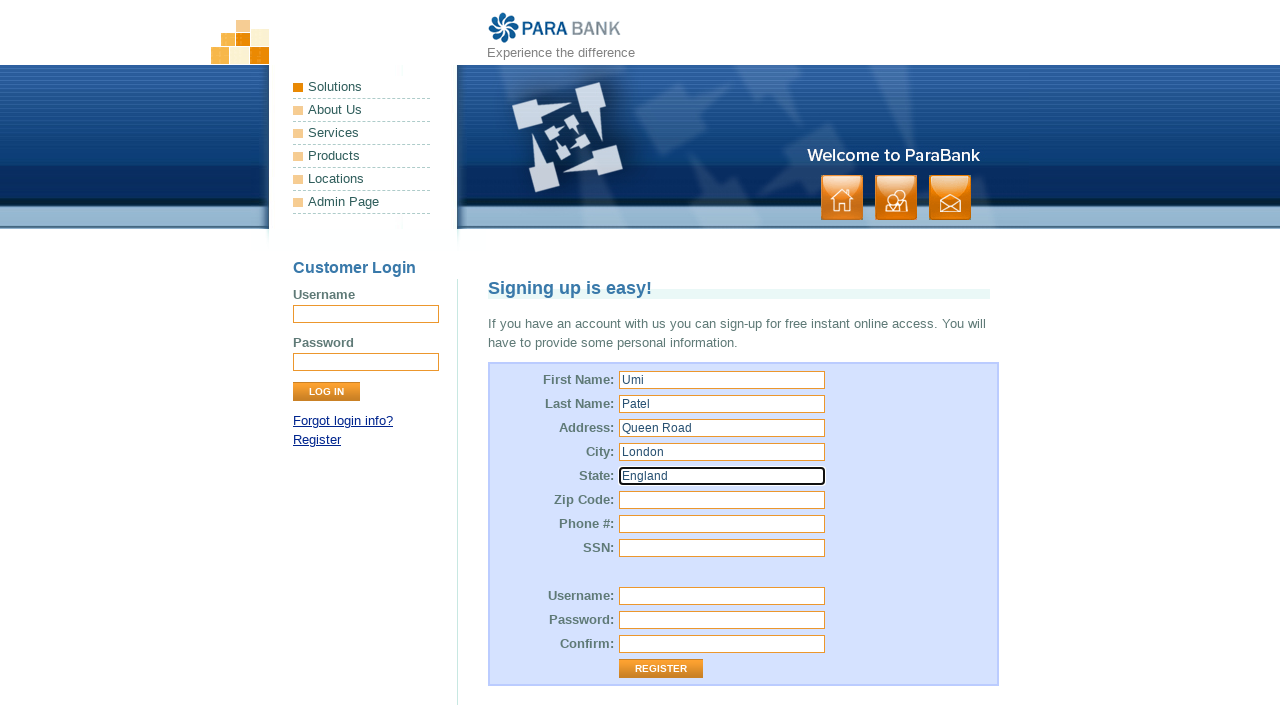

Filled zip code field with 'WA26RJ' on input#customer\.address\.zipCode
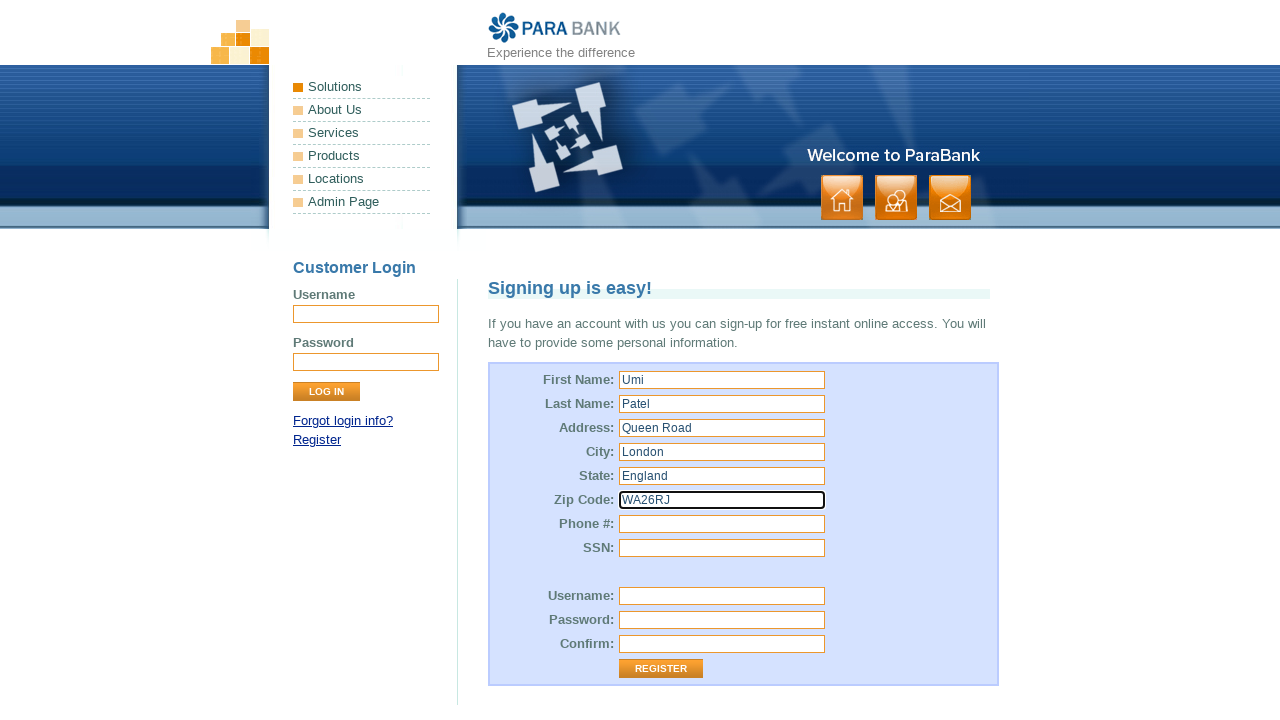

Filled phone number field with '07123456789' on input#customer\.phoneNumber
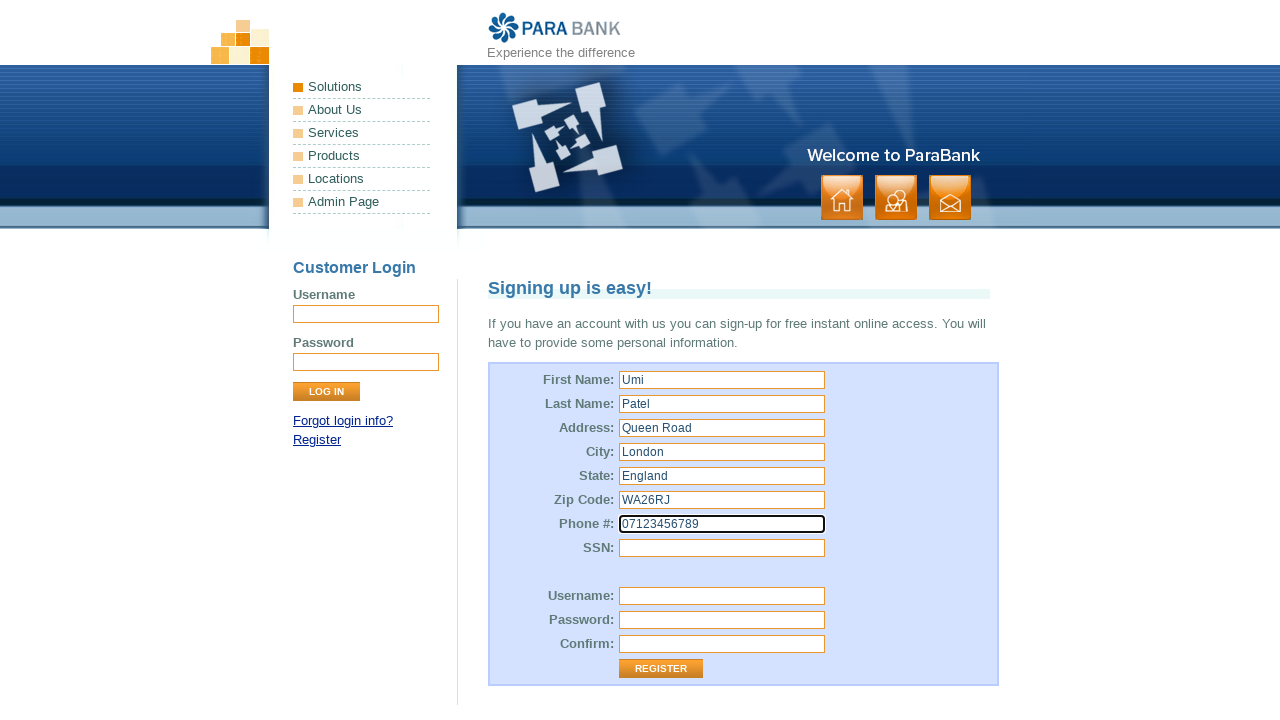

Filled SSN field with '123456789' on input#customer\.ssn
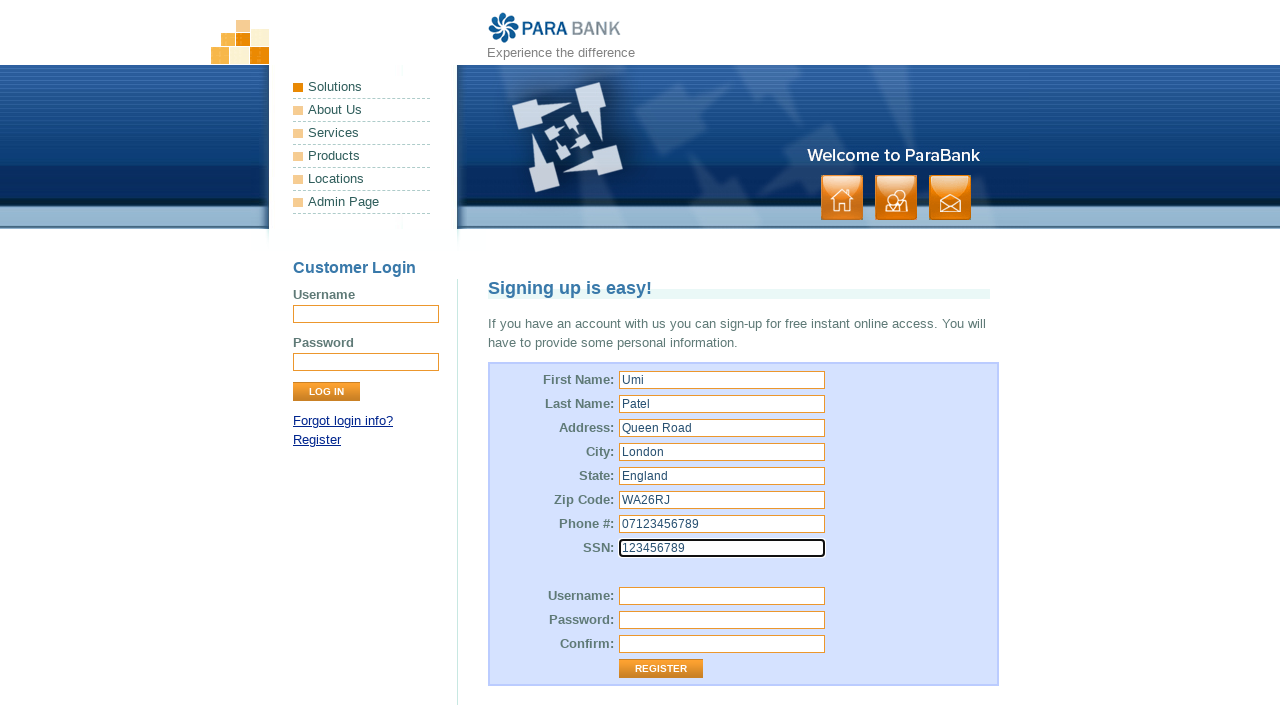

Filled username field with 'umipatel123' on input#customer\.username
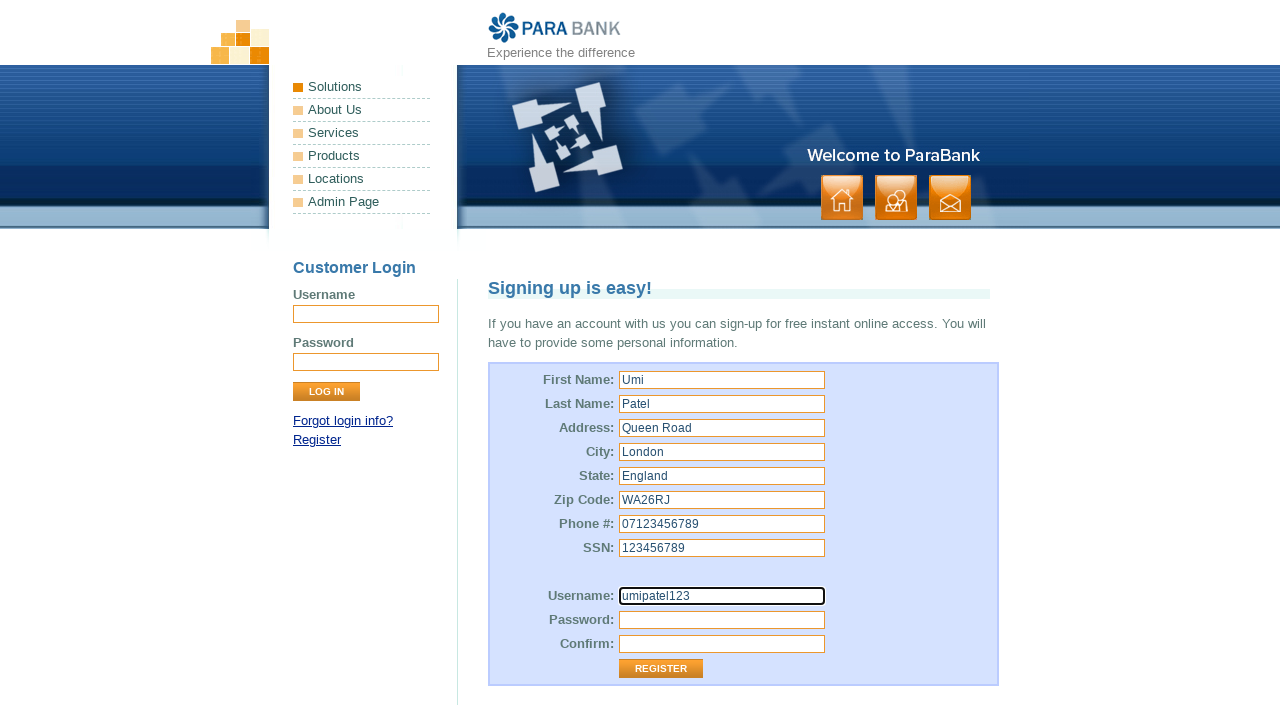

Filled password field with 'umi123' on input#customer\.password
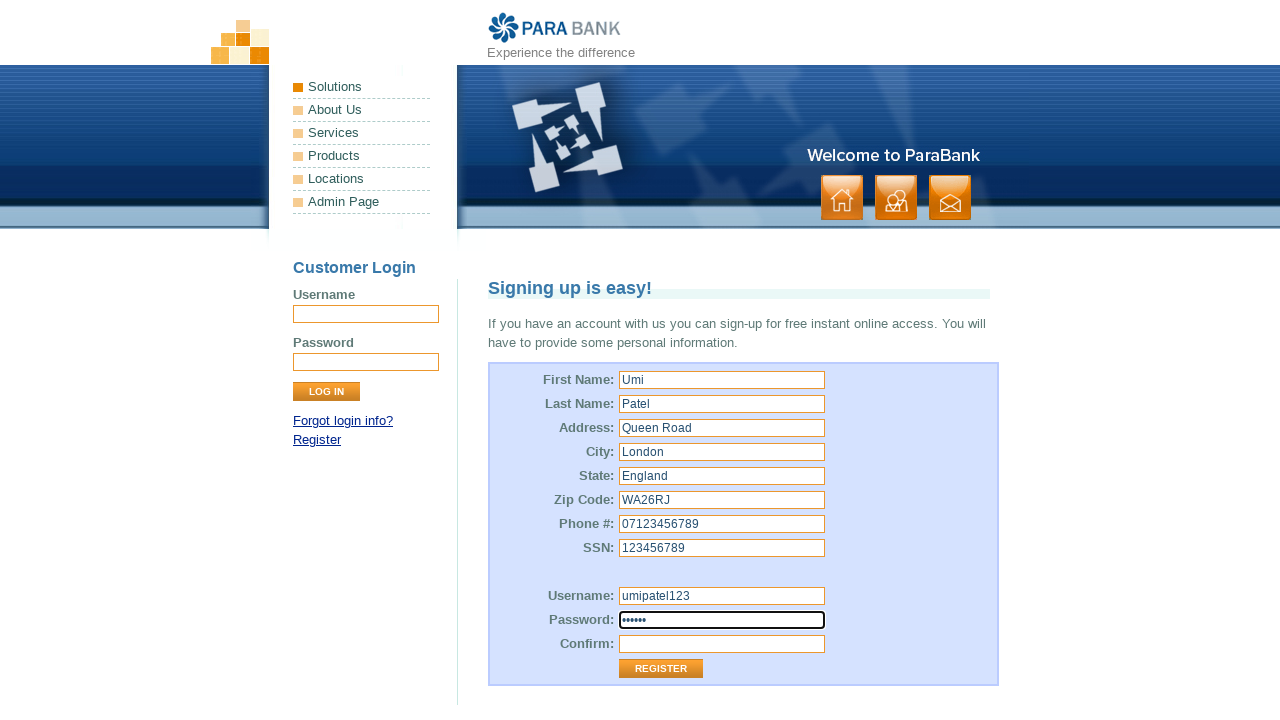

Filled confirm password field with 'umi123' on input#repeatedPassword
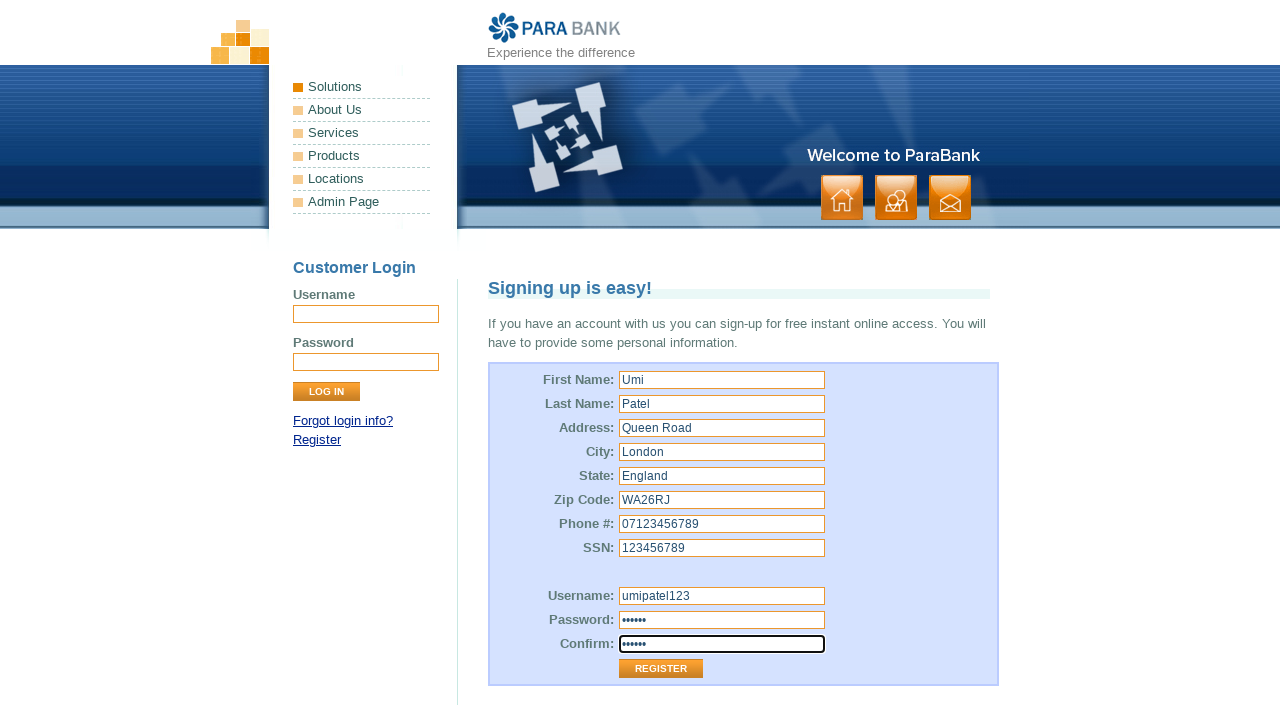

Clicked Register button to submit account registration at (661, 669) on xpath=//tbody/tr[13]/td[2]/input[1]
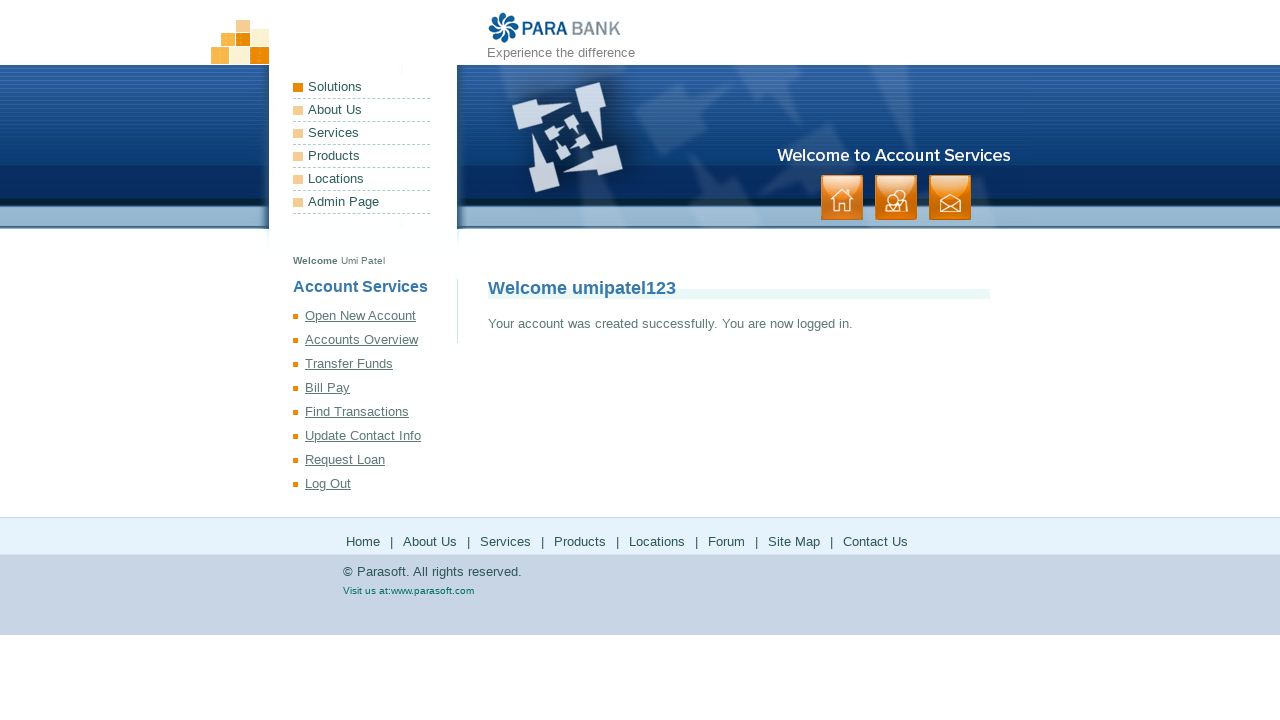

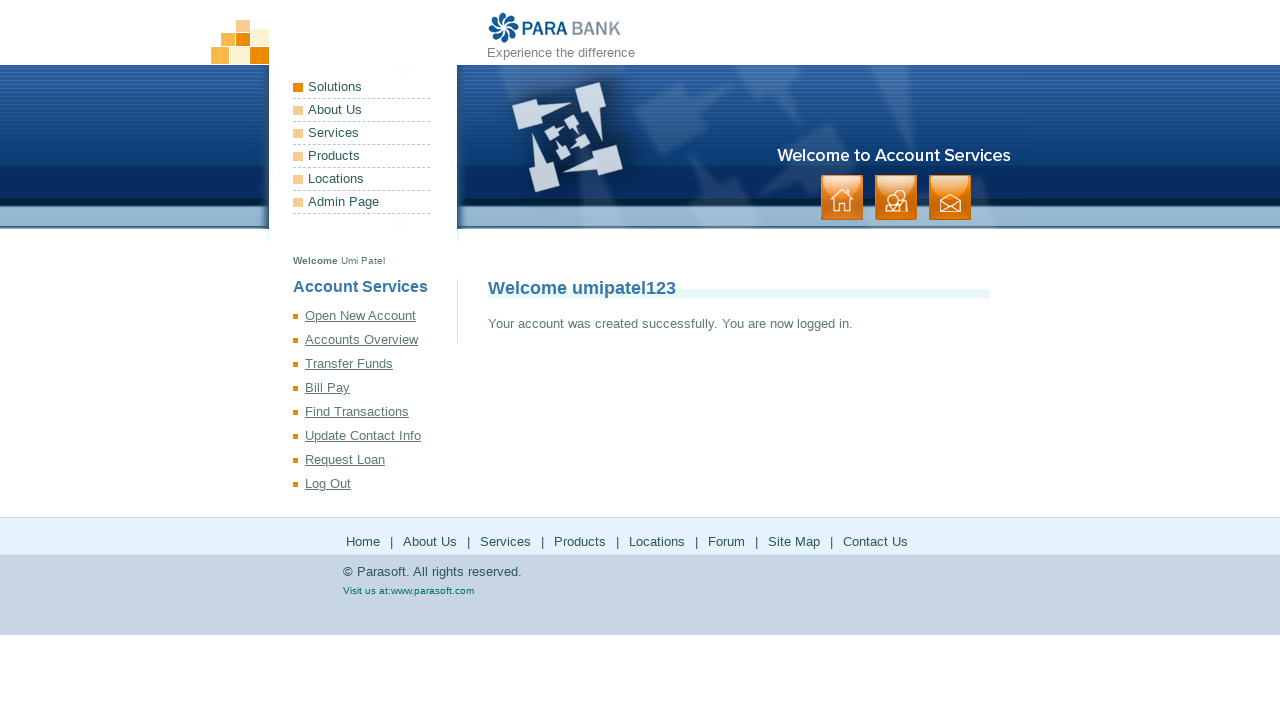